Tests right-click context menu functionality by right-clicking on an element, selecting menu options (Delete and Cut), and handling the resulting alert dialogs

Starting URL: https://swisnl.github.io/jQuery-contextMenu/demo.html

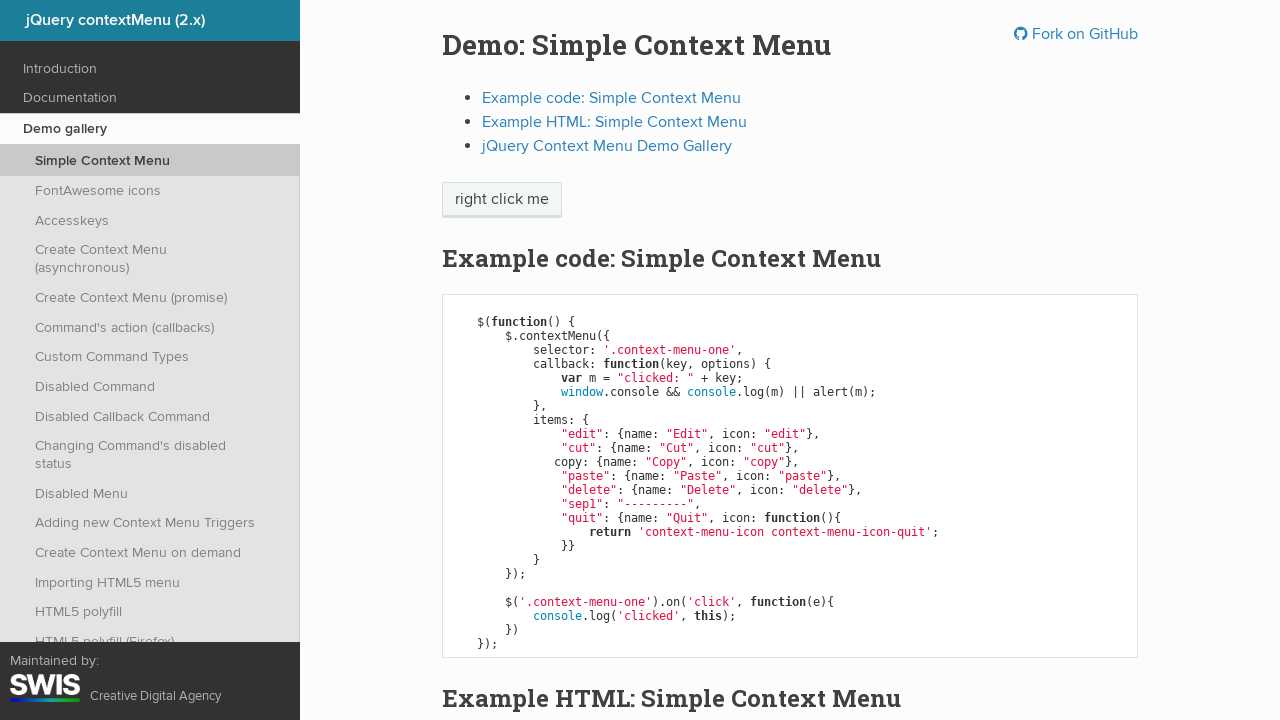

Right-click target element is visible
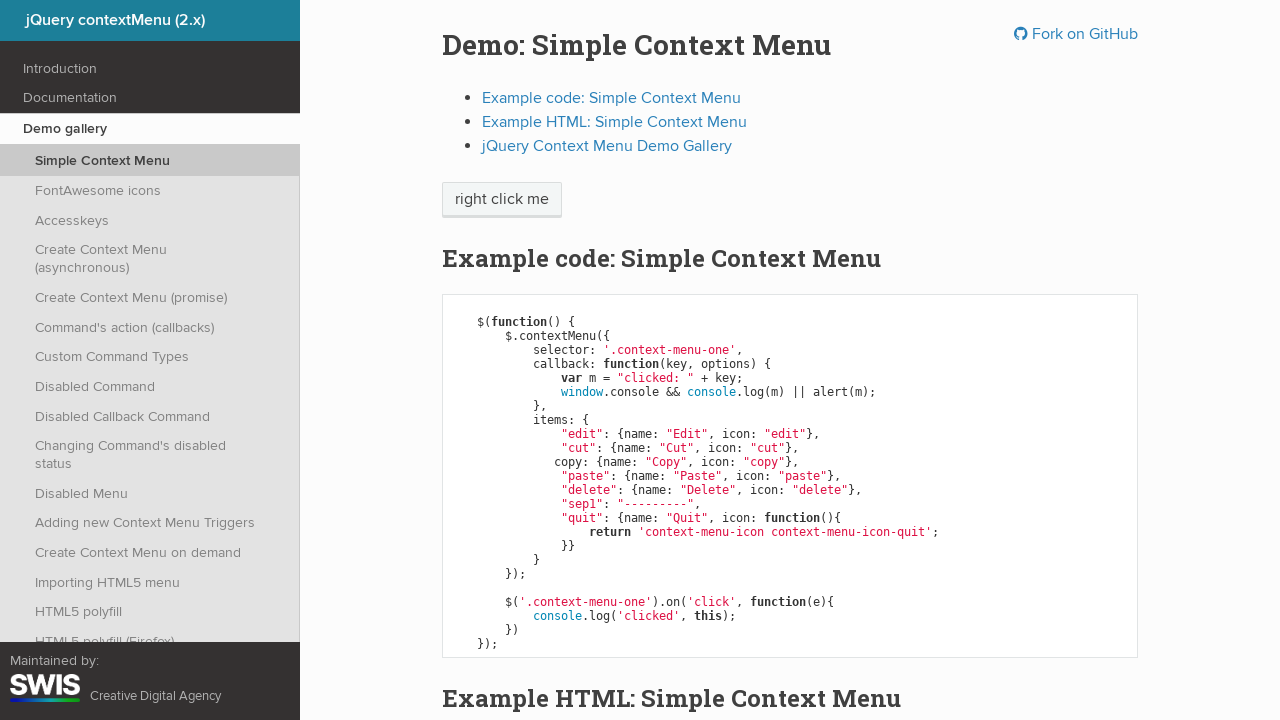

Right-clicked on 'right click me' element to open context menu at (502, 200) on //span[text()='right click me']
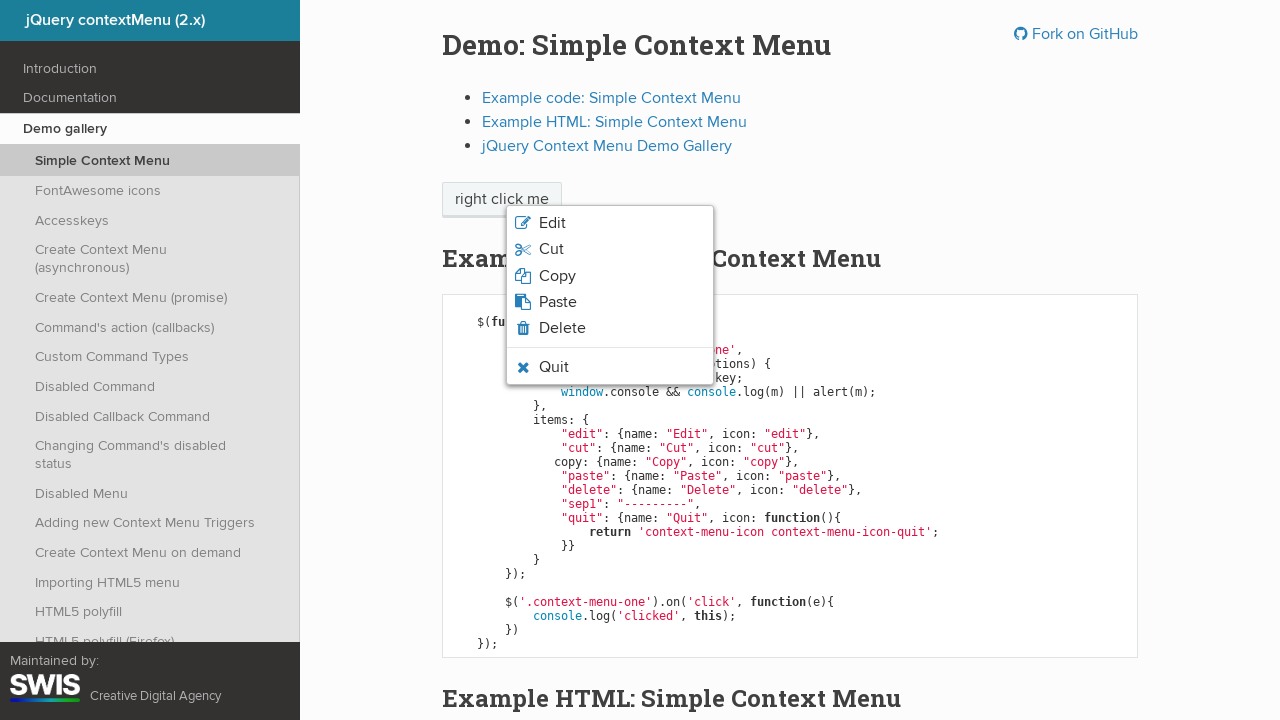

Clicked 'Delete' option from context menu at (562, 328) on xpath=//span[text()='Delete']
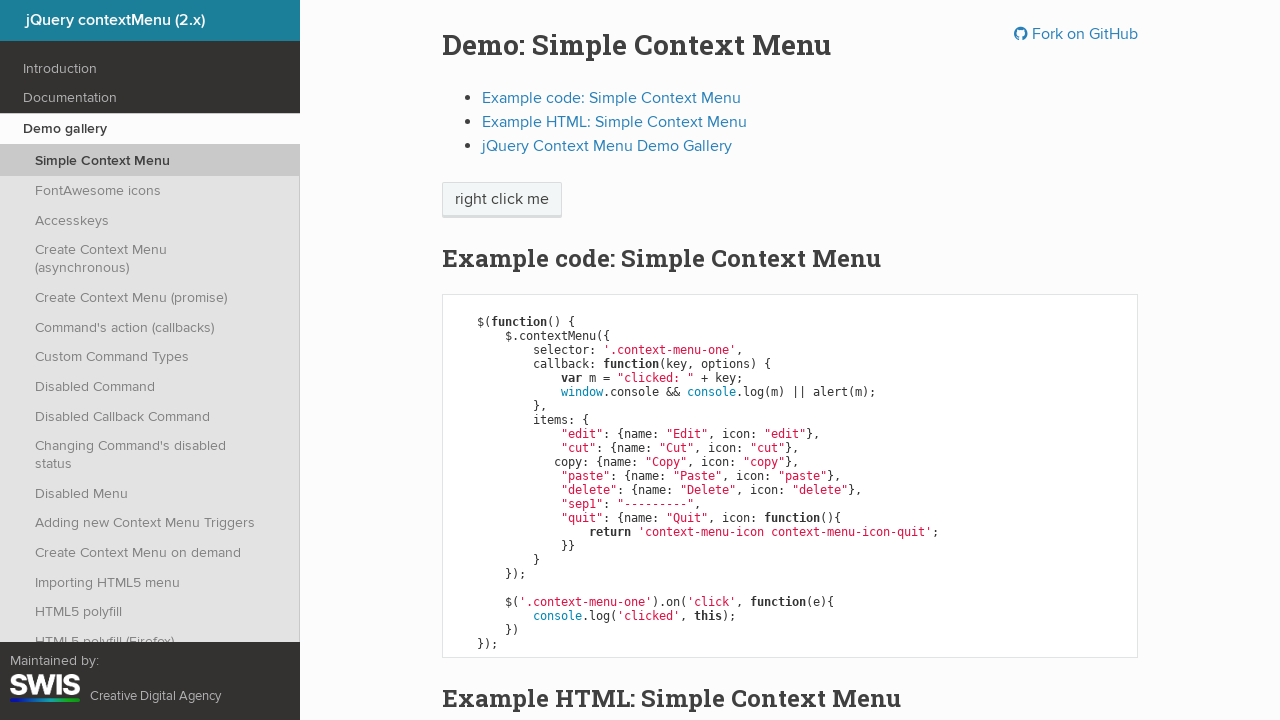

Set up dialog handler to accept alerts
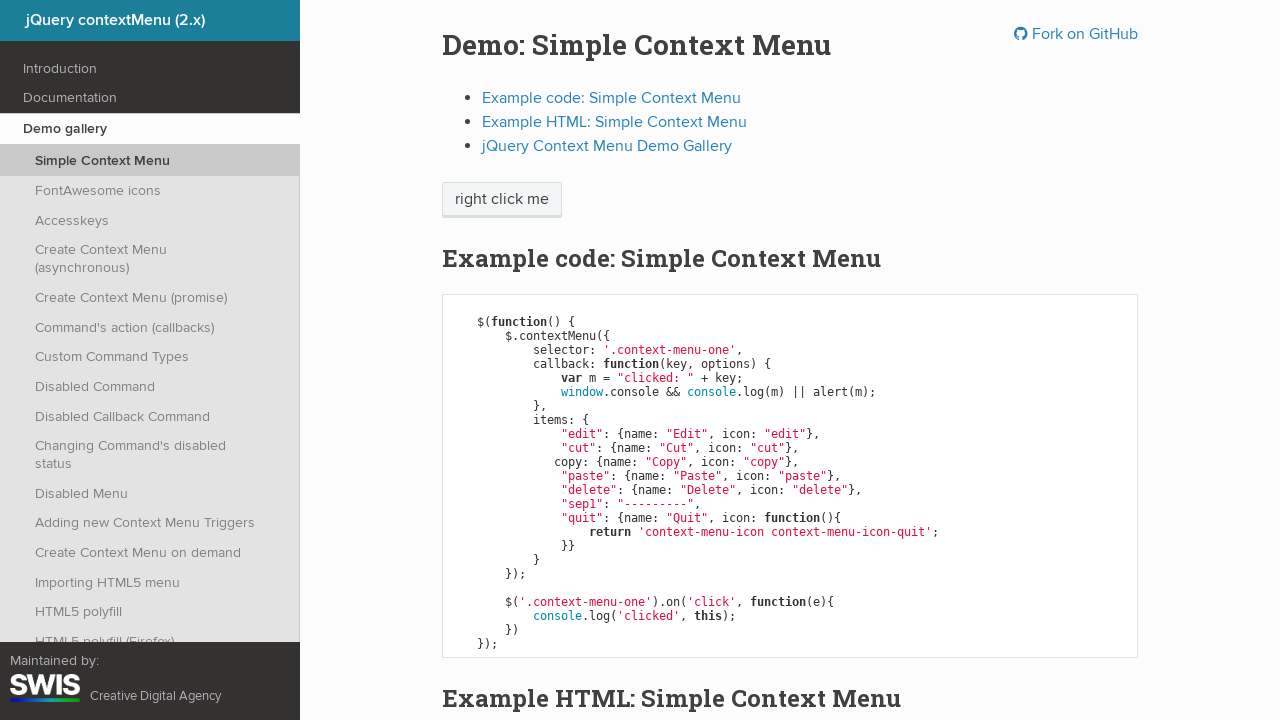

Waited 500ms for alert processing
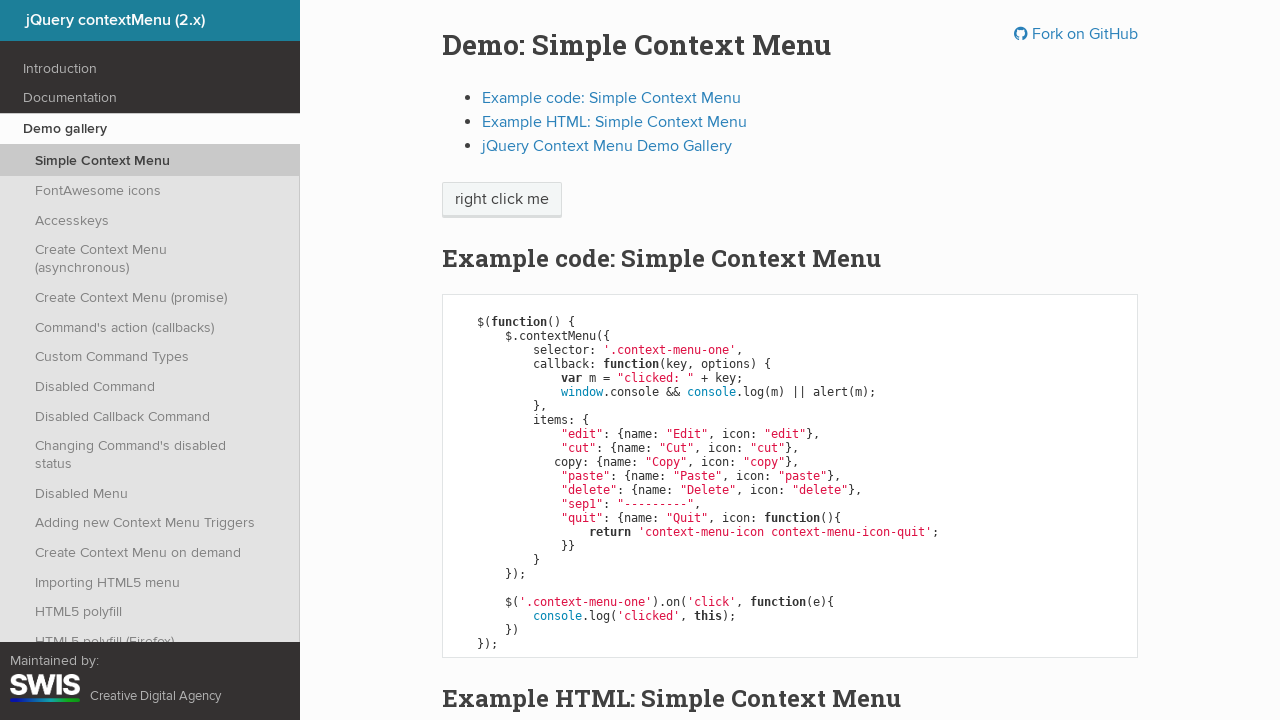

Right-clicked on 'right click me' element again to open context menu at (502, 200) on //span[text()='right click me']
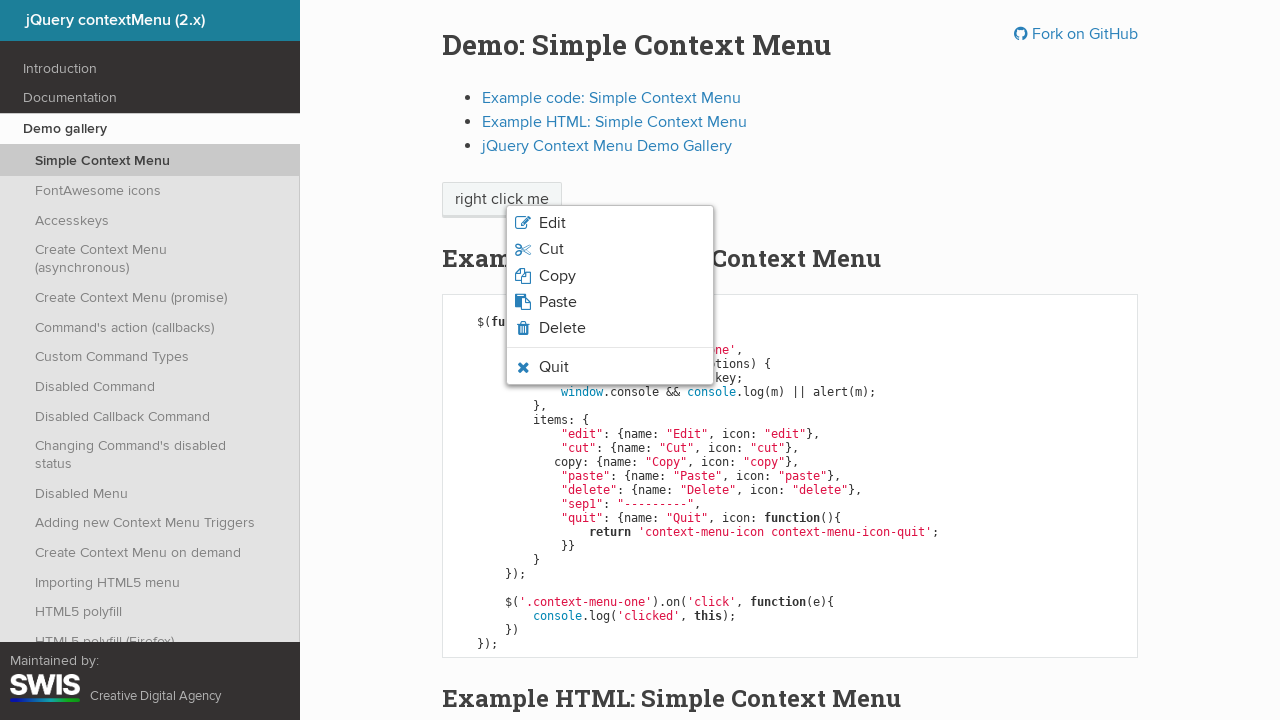

Clicked 'Cut' option from context menu at (551, 249) on xpath=//span[text()='Cut']
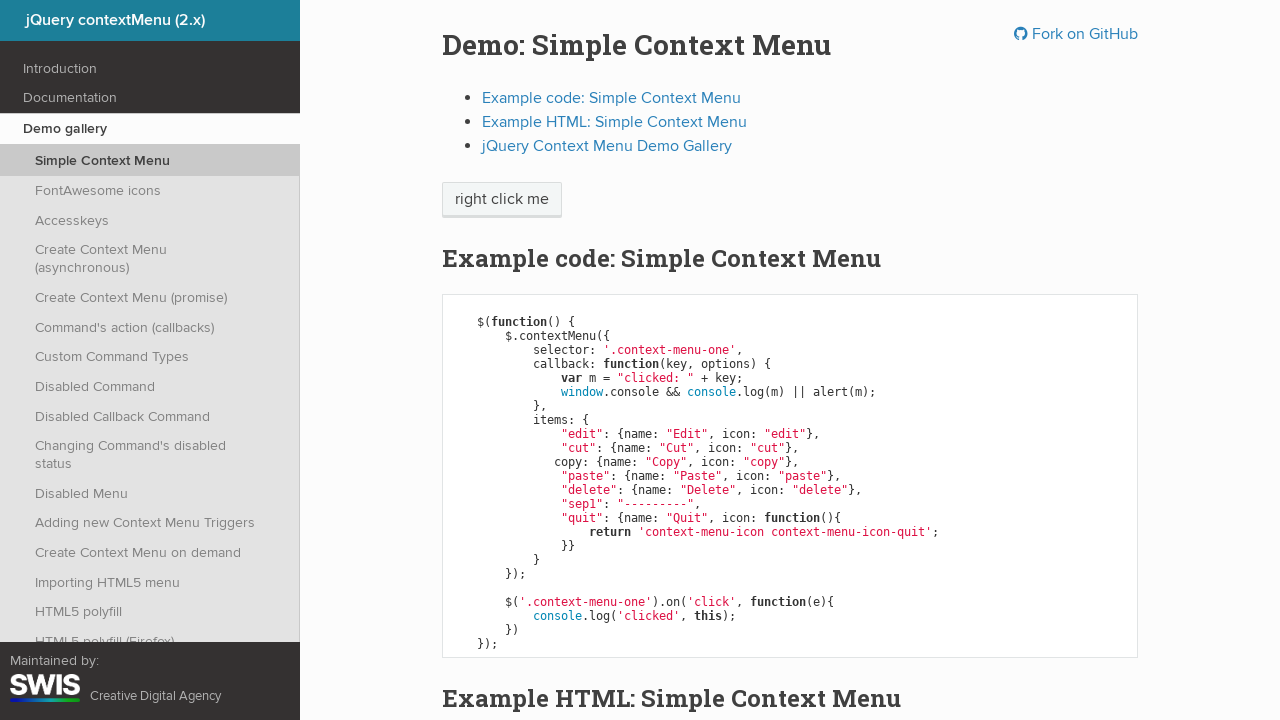

Waited 500ms for alert processing after Cut action
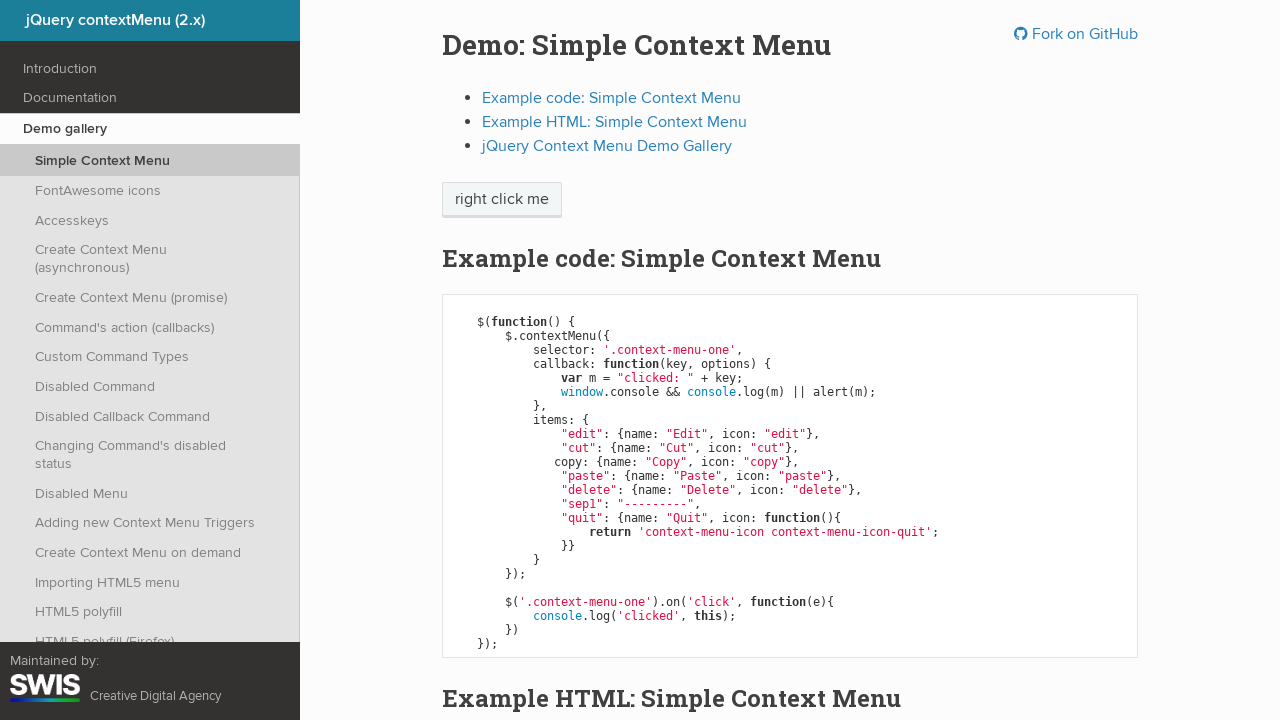

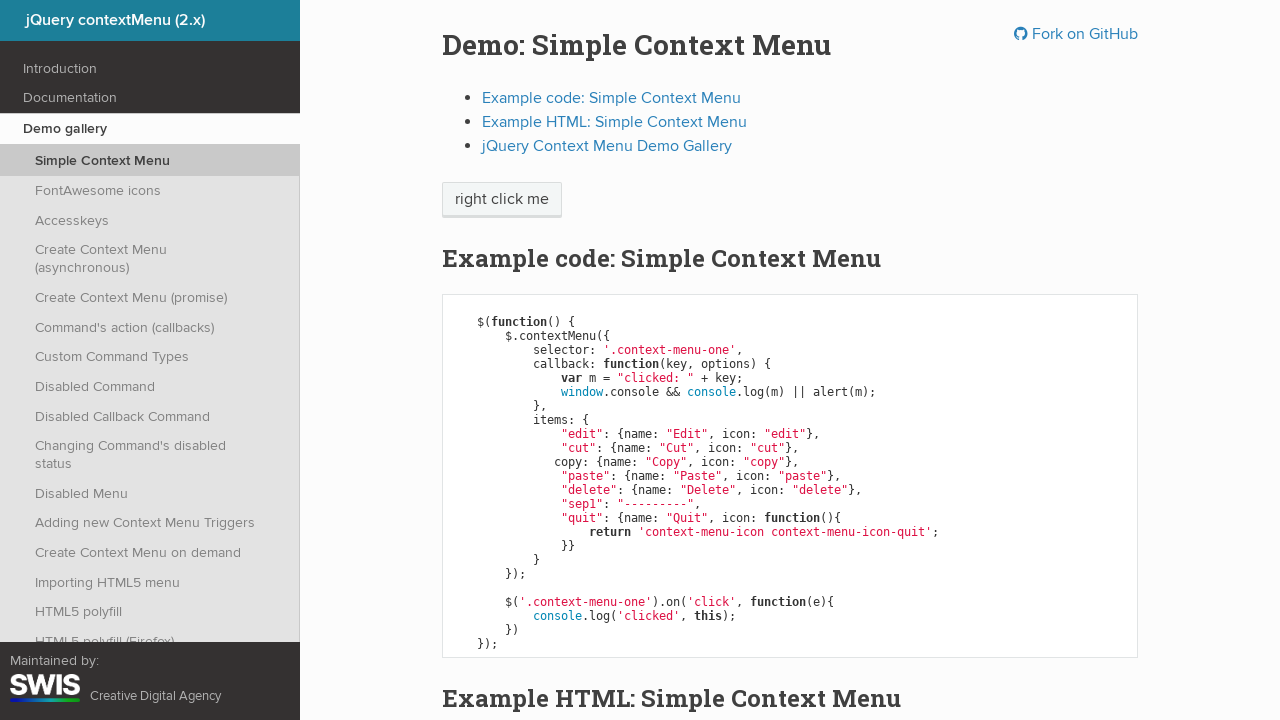